Navigates to Flipkart's Samsung mobile store page with images disabled in the browser

Starting URL: https://www.flipkart.com/samsung-mobile-store?otracker=nmenu_sub_Electronics_0_Samsung

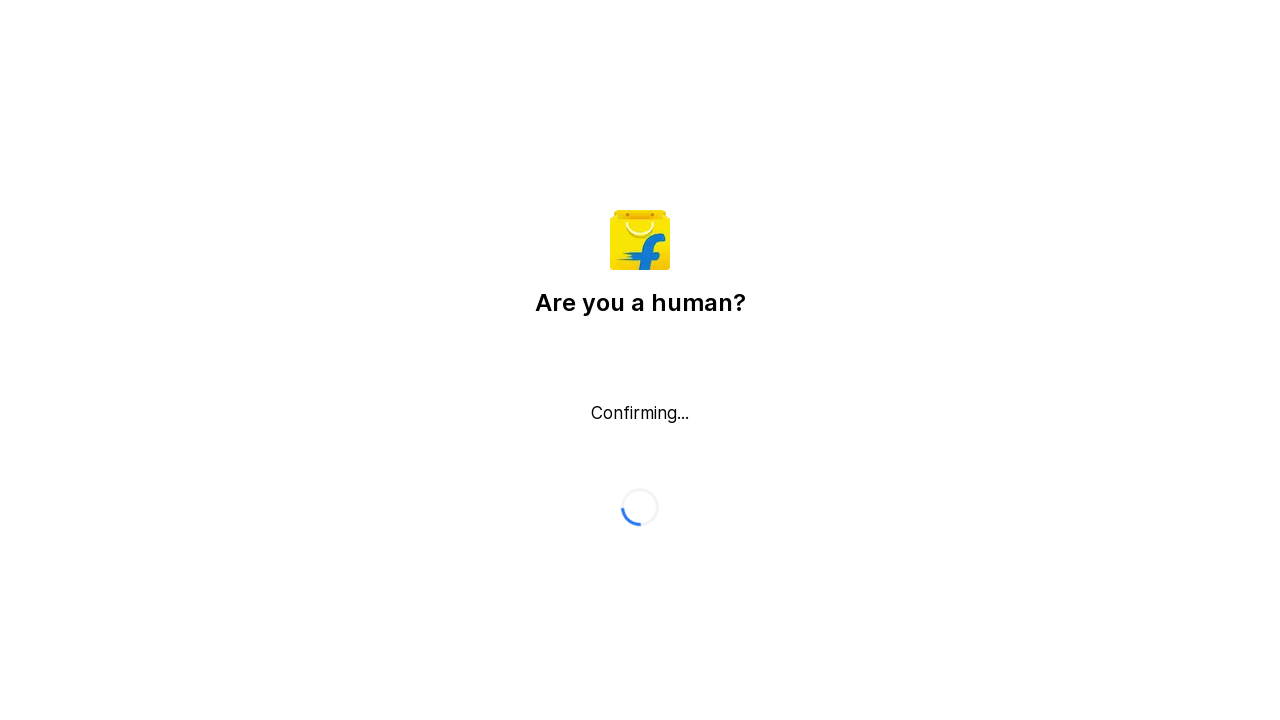

Waited for page to reach networkidle state
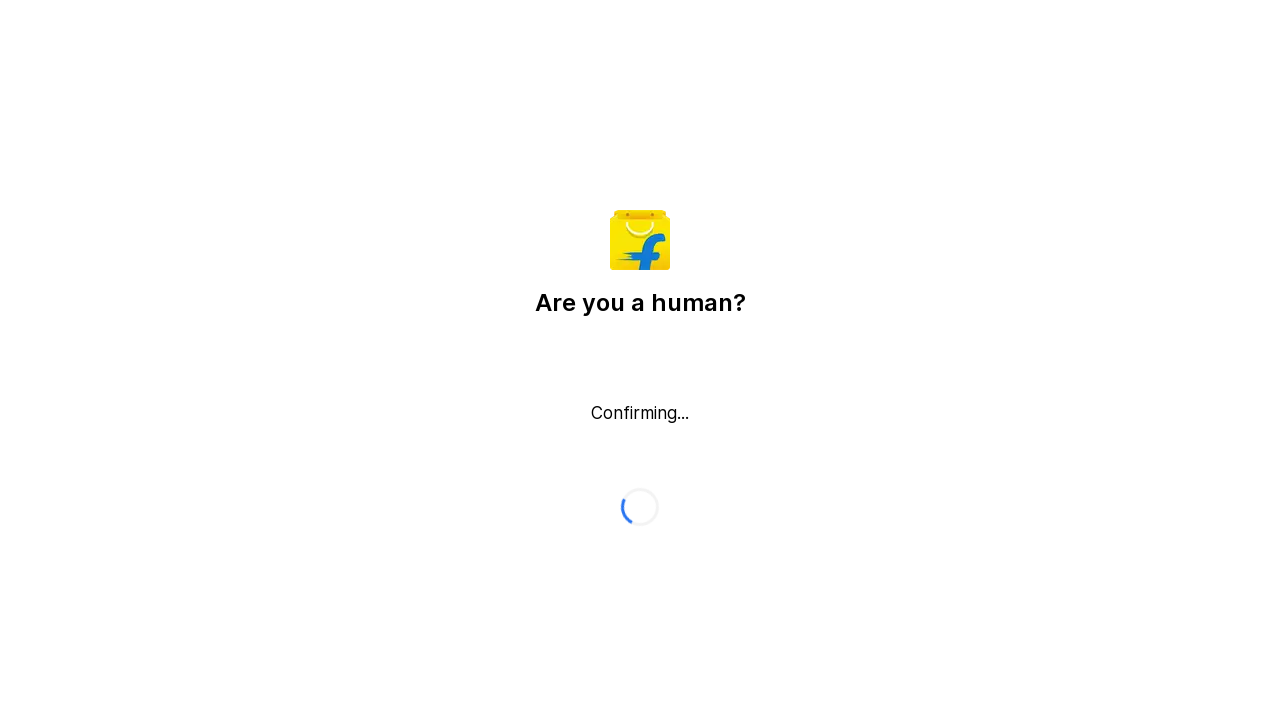

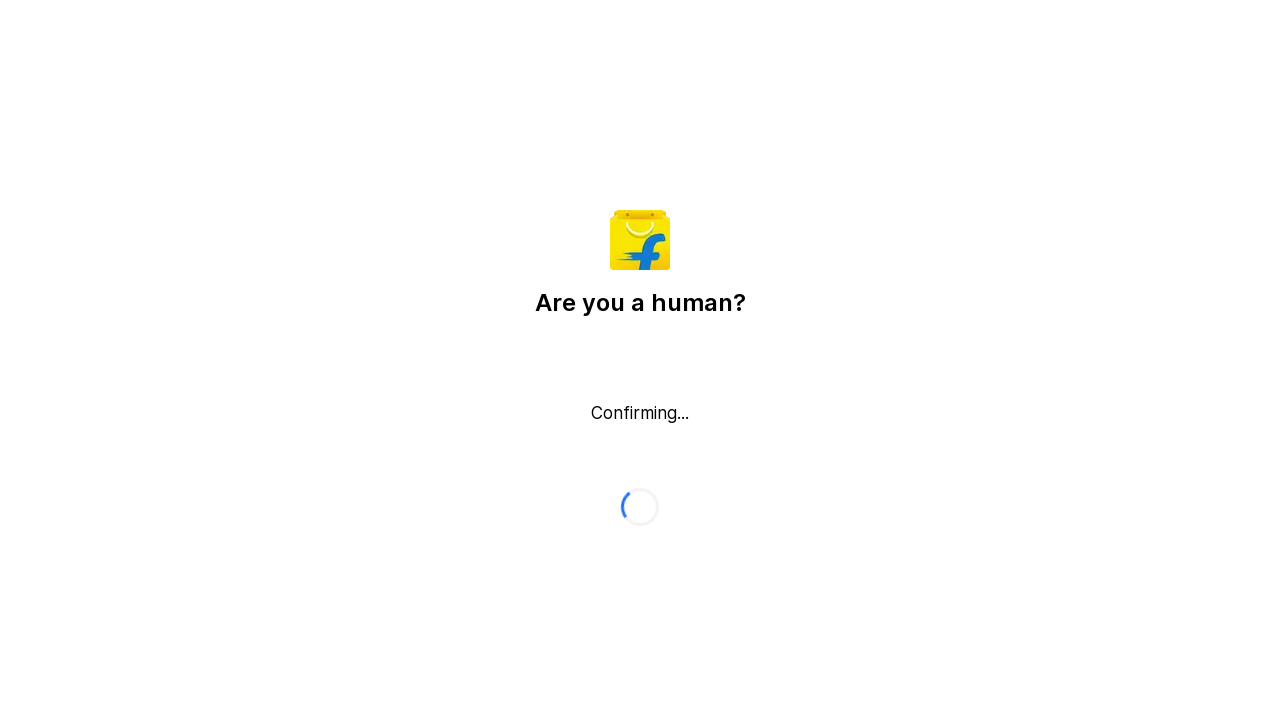